Tests enabling a disabled input field by clicking the Enable button and verifying the field becomes enabled

Starting URL: https://the-internet.herokuapp.com/dynamic_controls

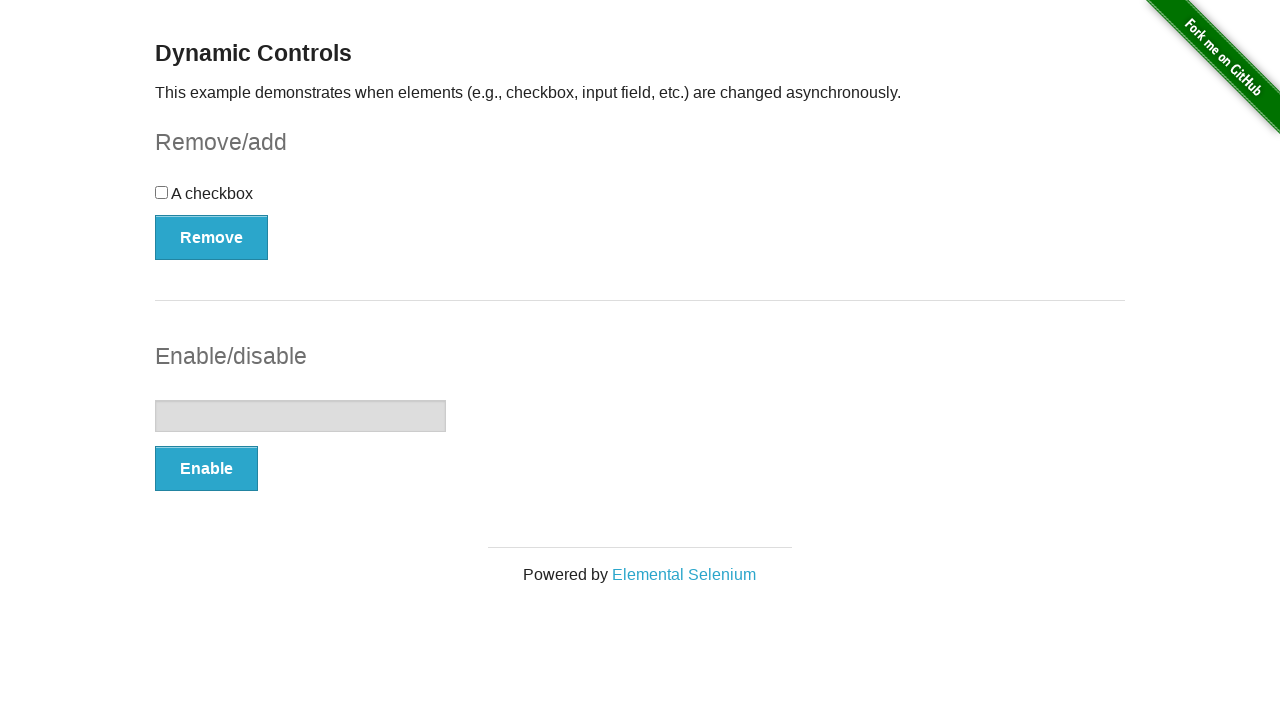

Clicked Enable button to enable the disabled input field at (206, 469) on xpath=//button[@type='button' and contains(text(),'Enable')]
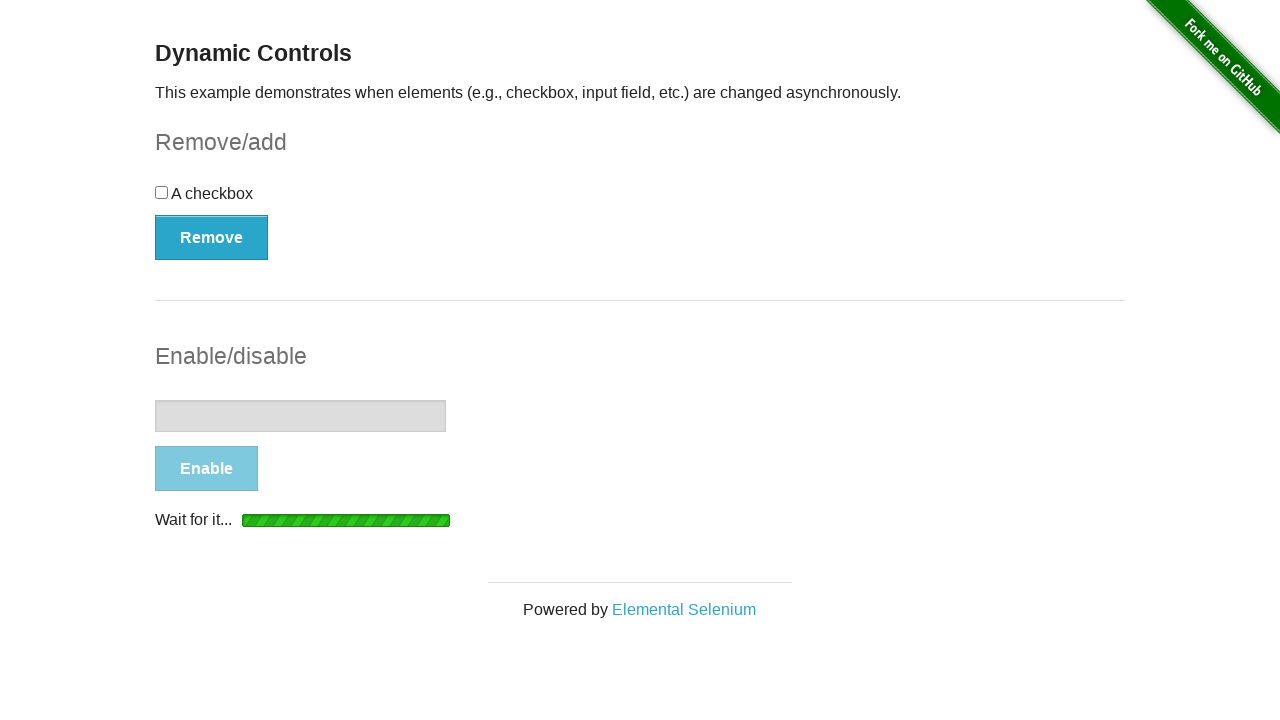

Waited for the enabled message to appear on the page
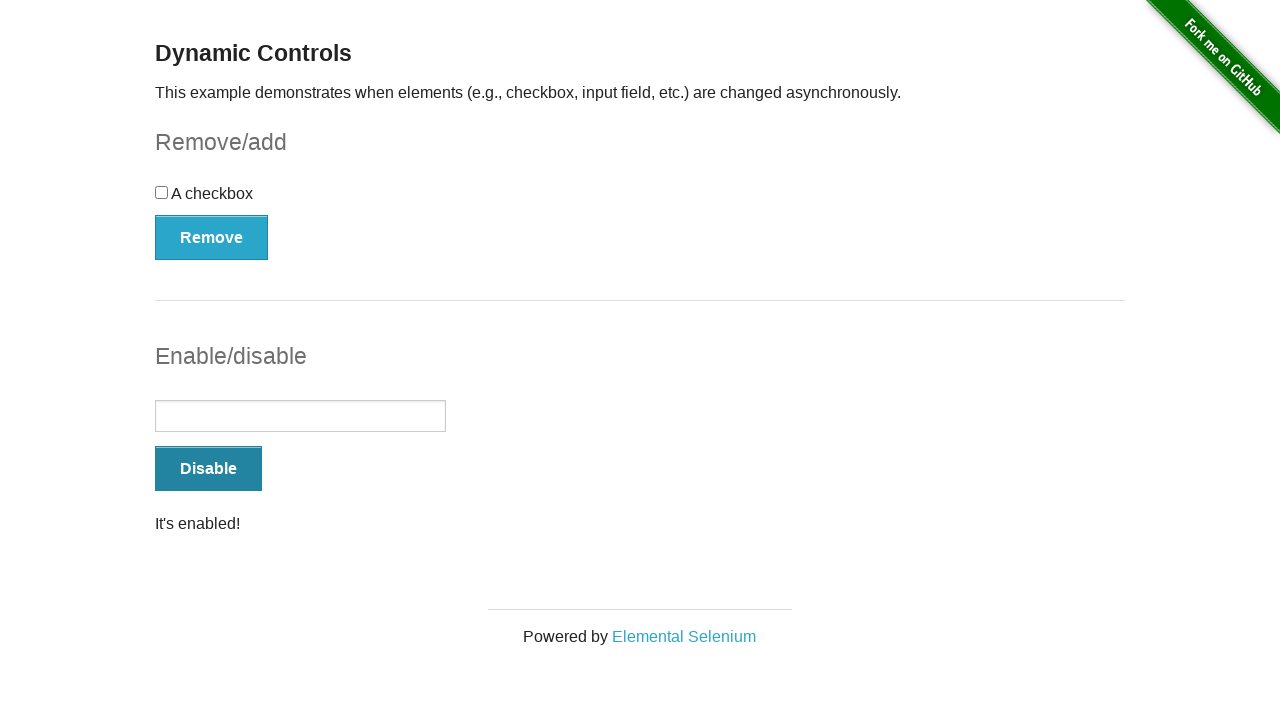

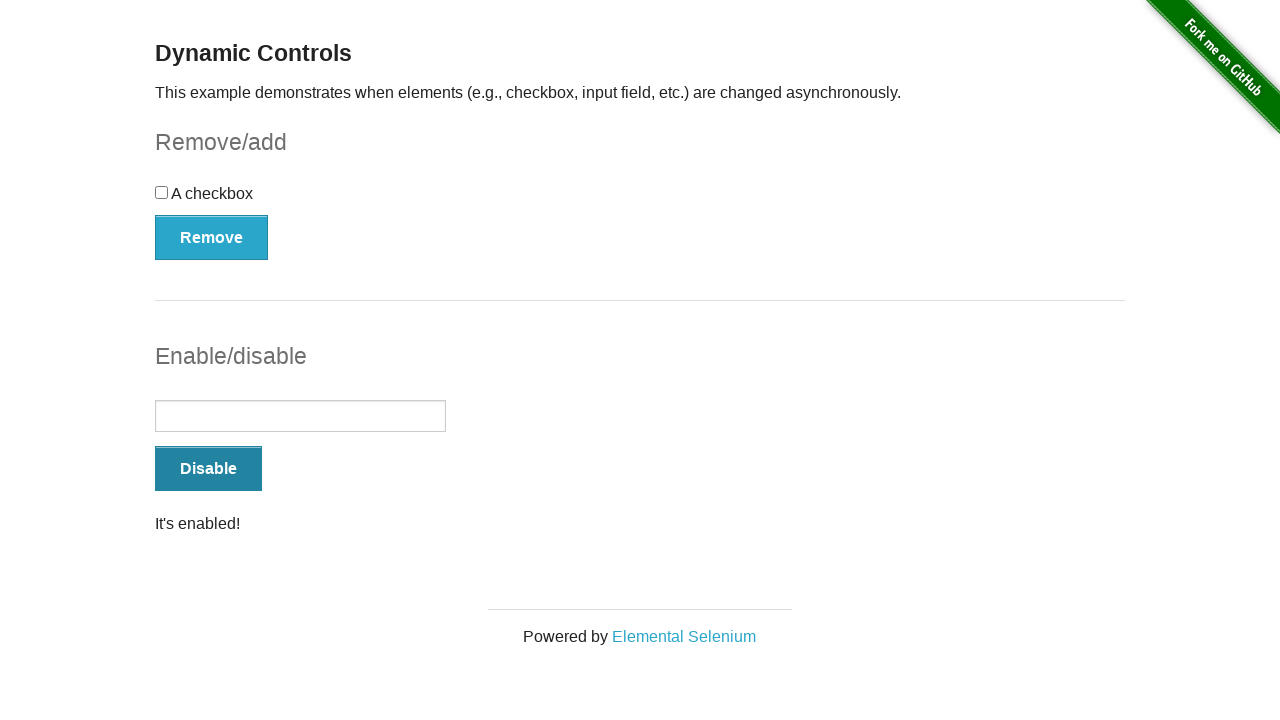